Tests radio button functionality on a flight booking practice page by checking if a radio button is enabled and then clicking it

Starting URL: https://rahulshettyacademy.com/dropdownsPractise/

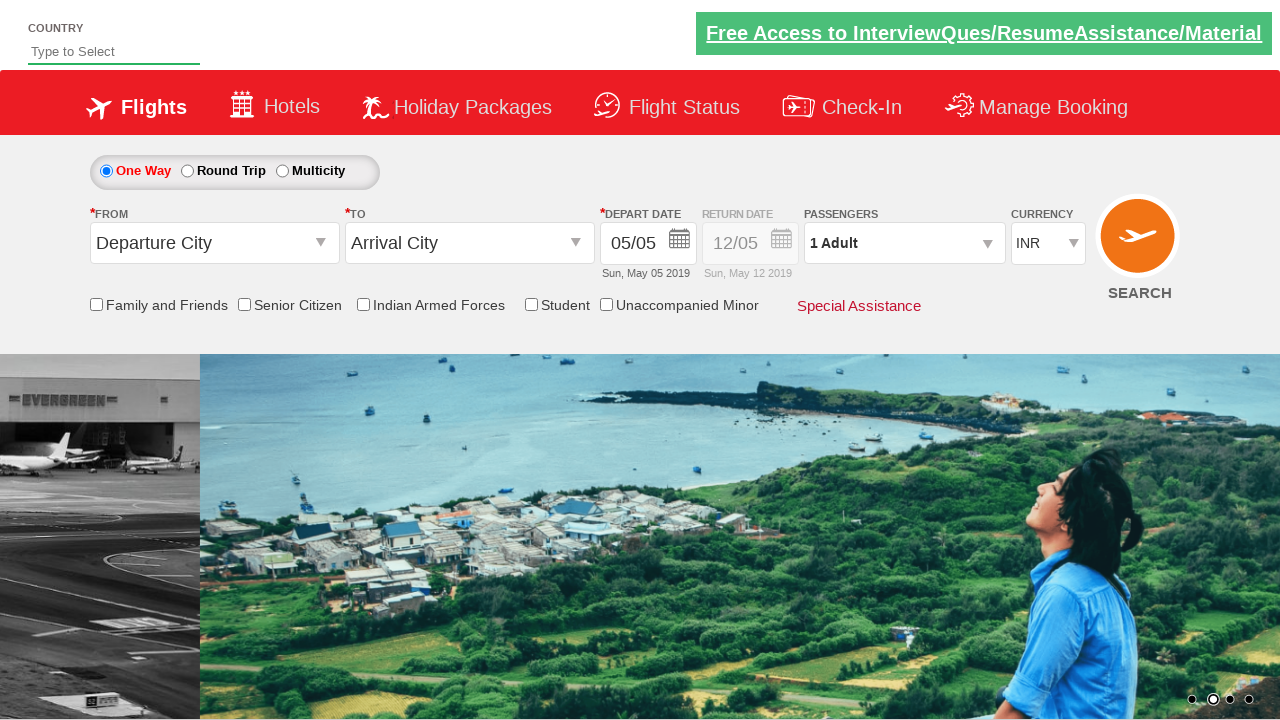

Round trip radio button is visible
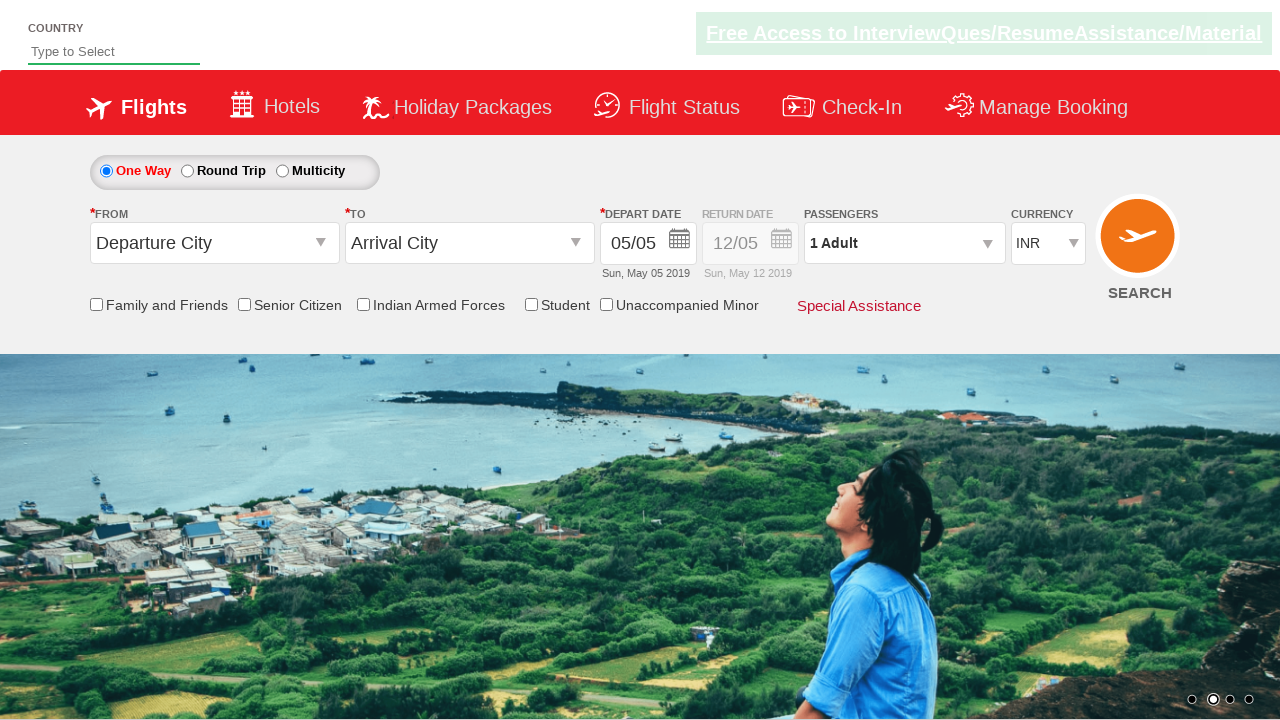

Clicked the round trip radio button at (187, 171) on #ctl00_mainContent_rbtnl_Trip_1
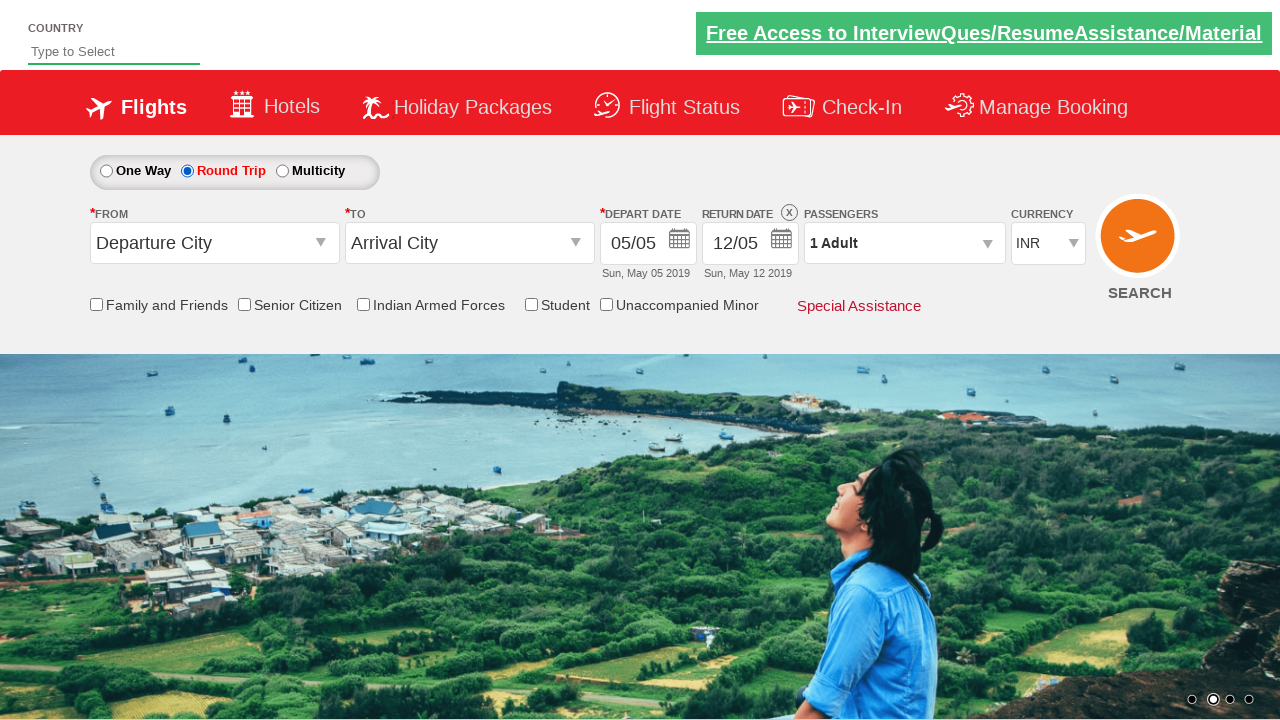

Round trip radio button is now checked
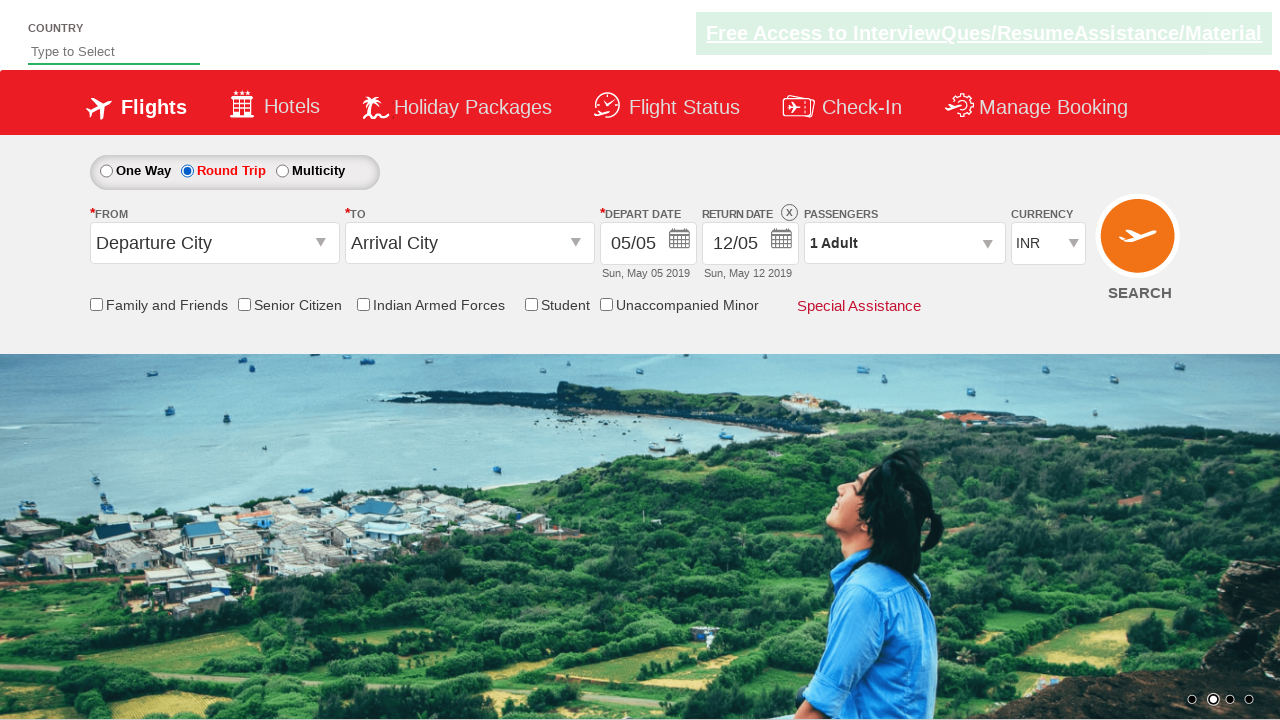

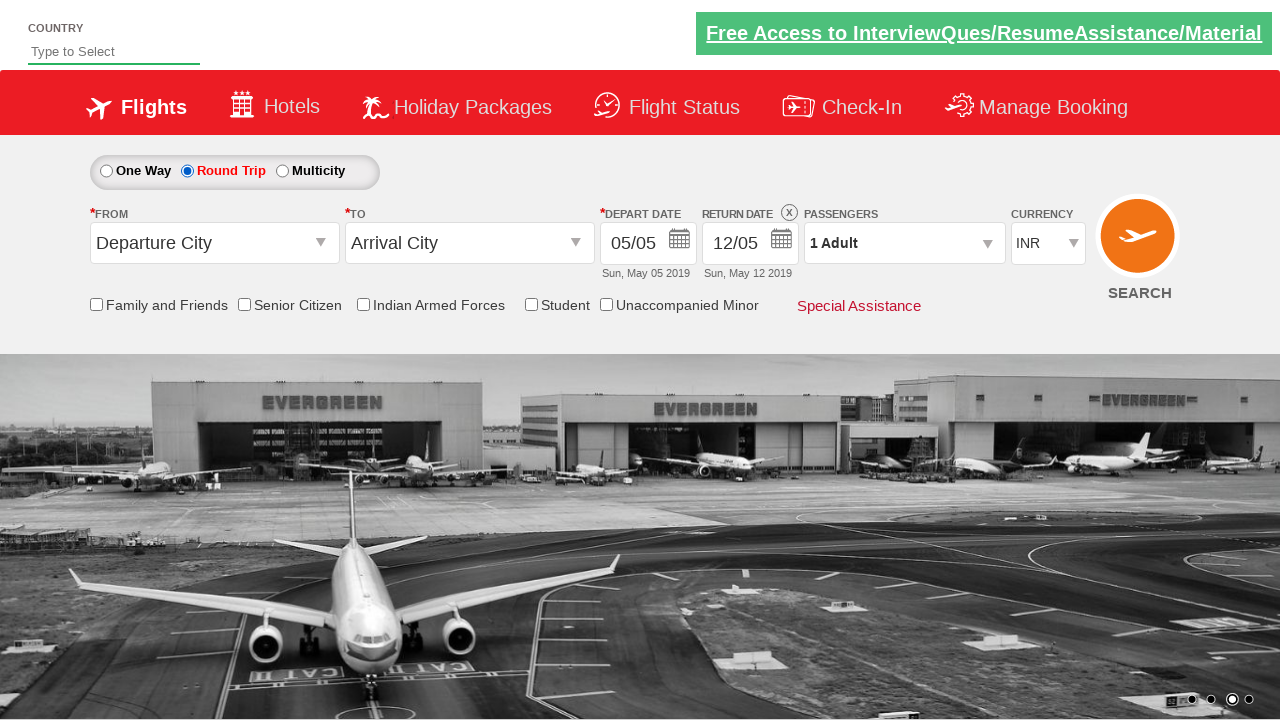